Tests browser window manipulation by getting the current window dimensions and then adjusting the viewport size to 600x600 pixels.

Starting URL: https://www.w3schools.com/

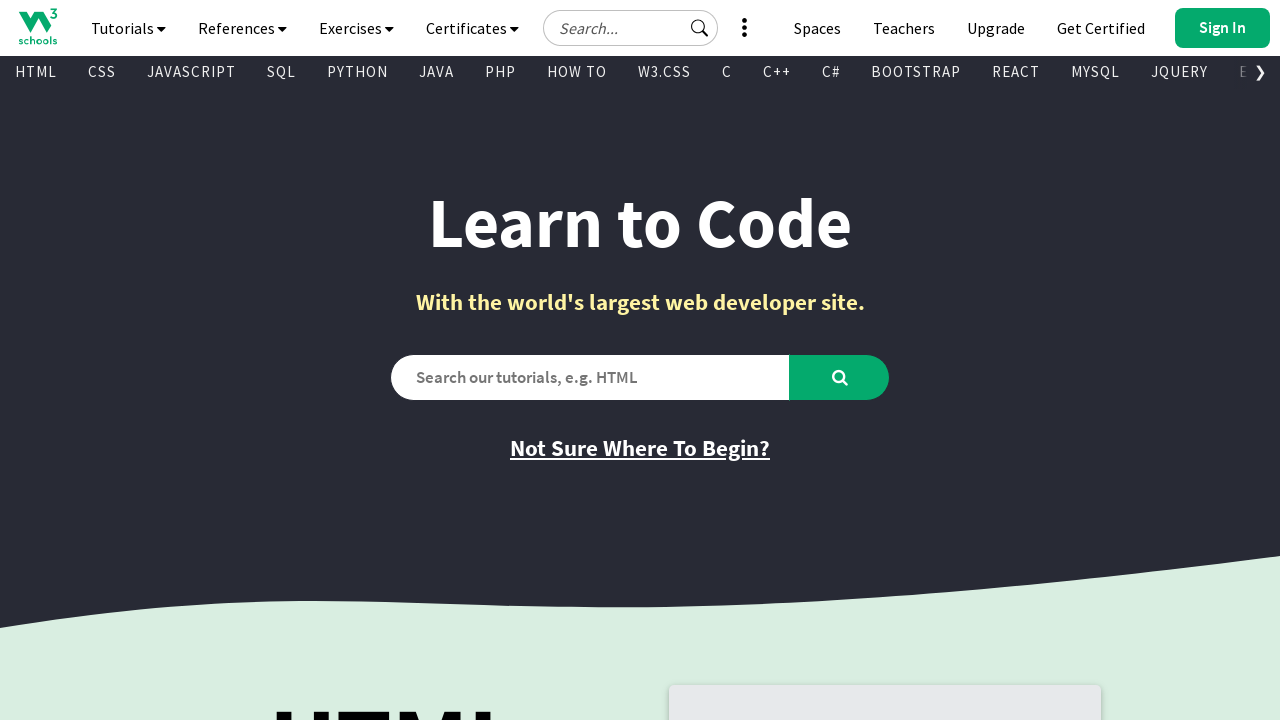

Retrieved current viewport size
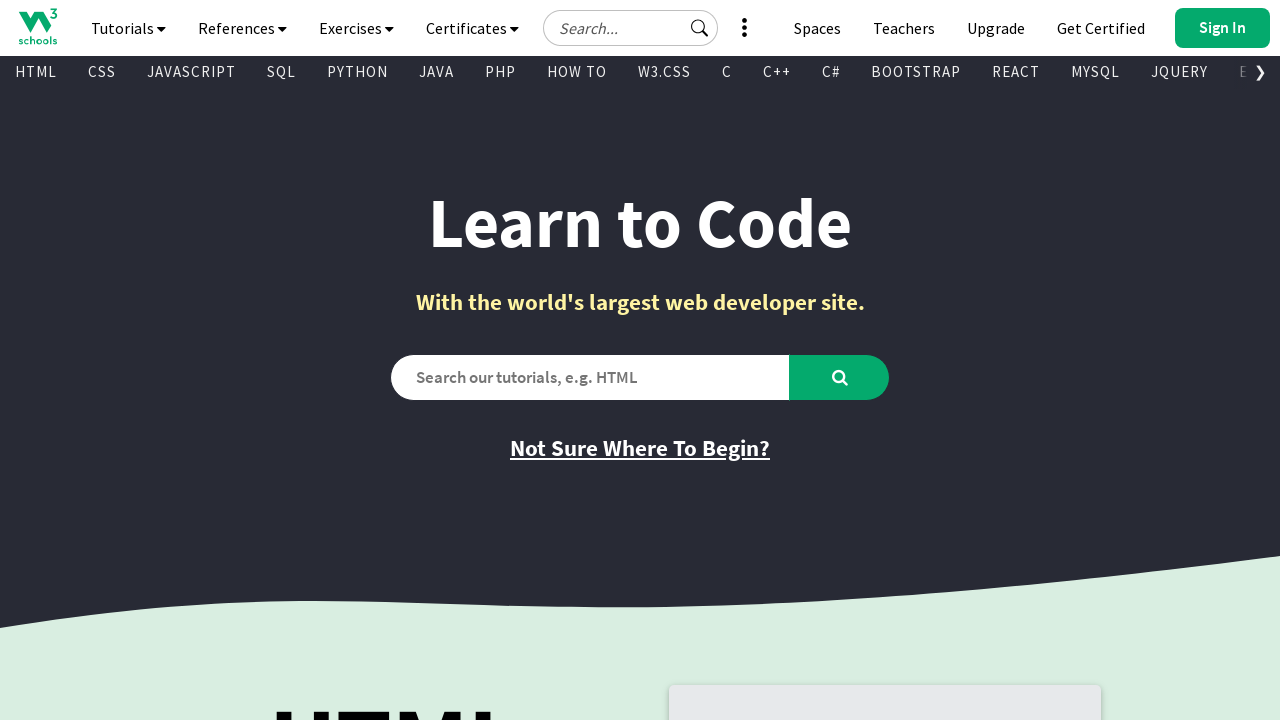

Set viewport size to 600x600 pixels
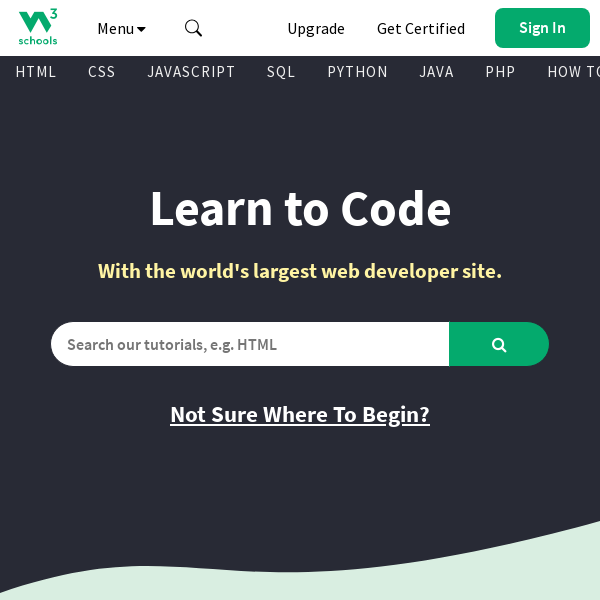

Retrieved new viewport size after adjustment
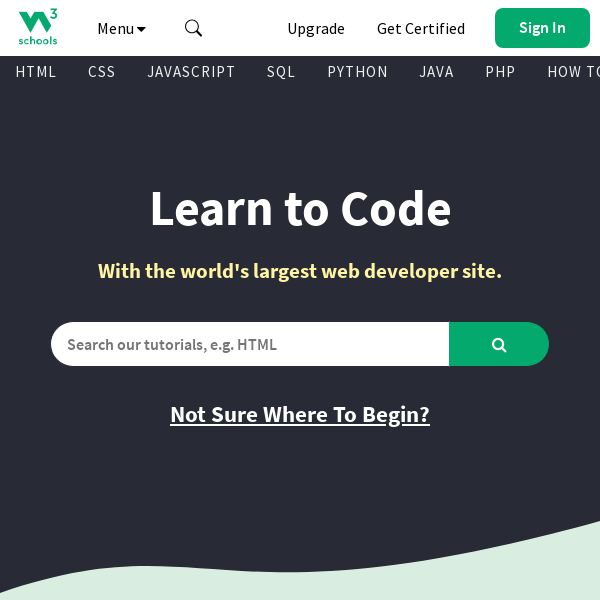

Page loaded successfully with new 600x600 viewport size
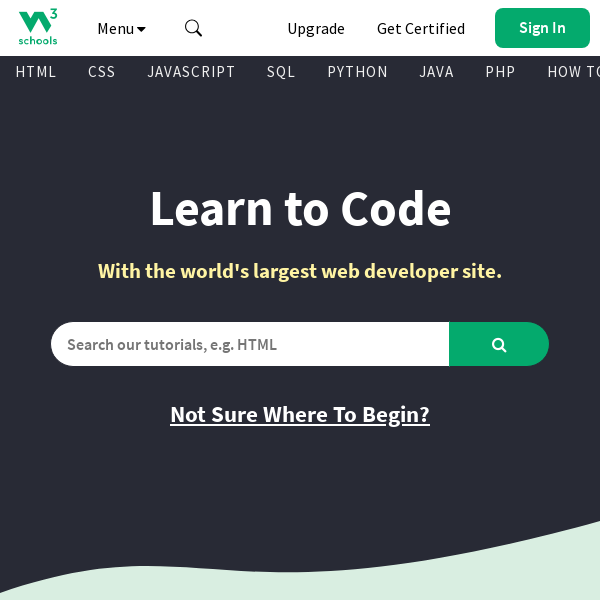

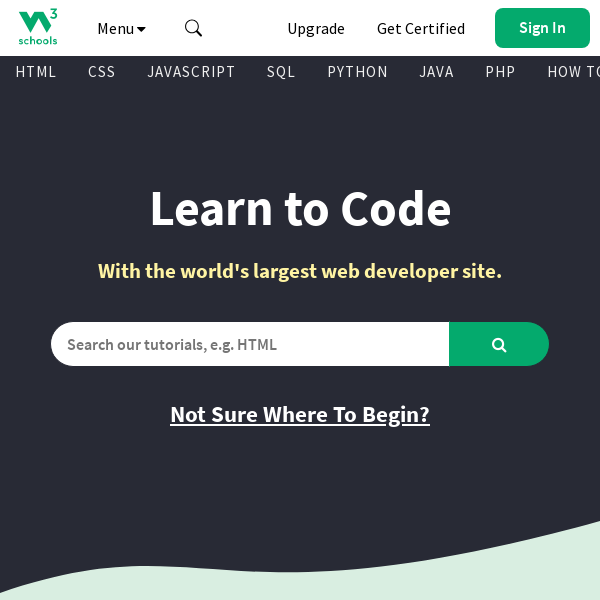